Tests various alert dialogs including standard alerts, timer alerts, and confirmation dialogs with accept and dismiss actions

Starting URL: https://demoqa.com/alerts

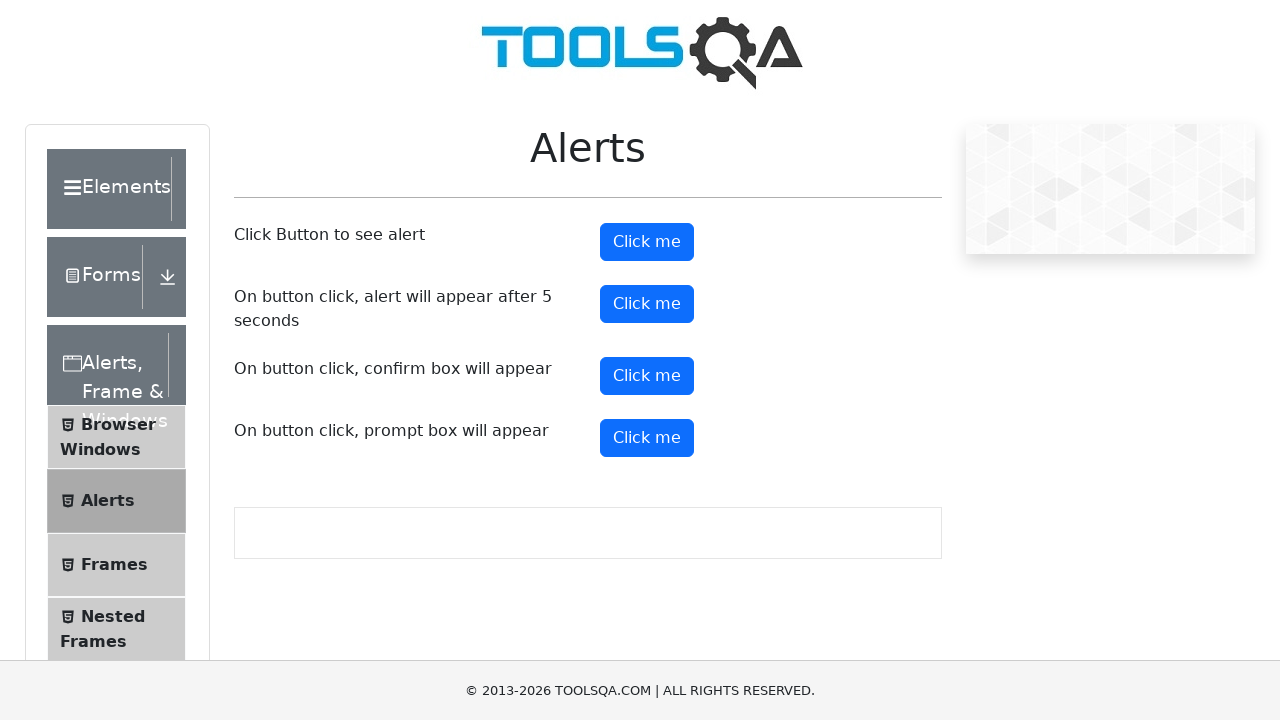

Clicked button to trigger simple alert at (647, 242) on #alertButton
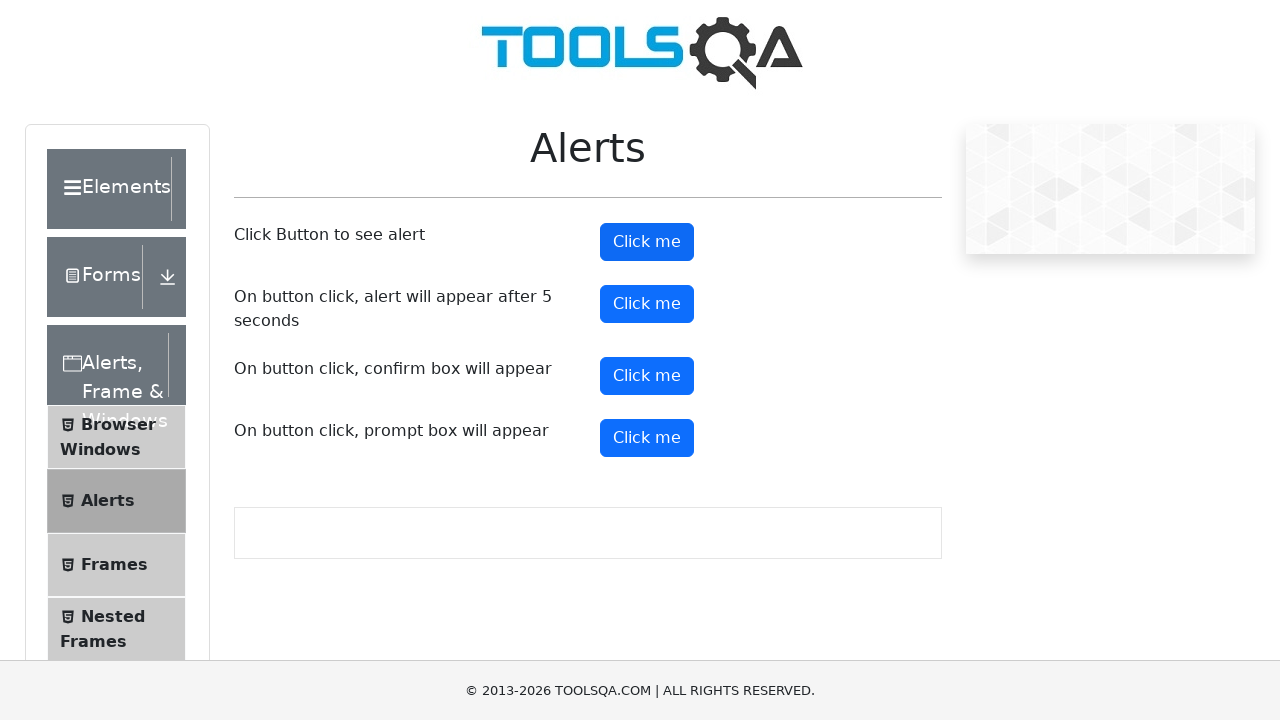

Set up dialog handler to accept alerts
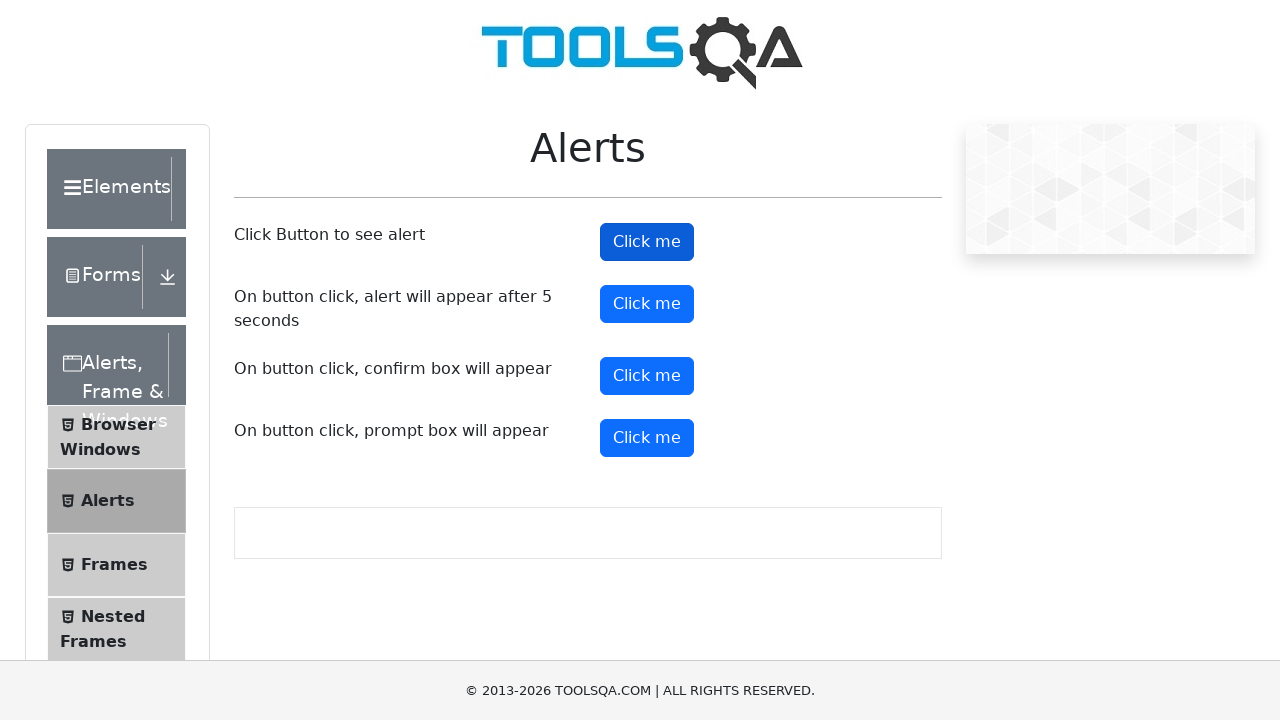

Clicked button to trigger timer alert at (647, 304) on #timerAlertButton
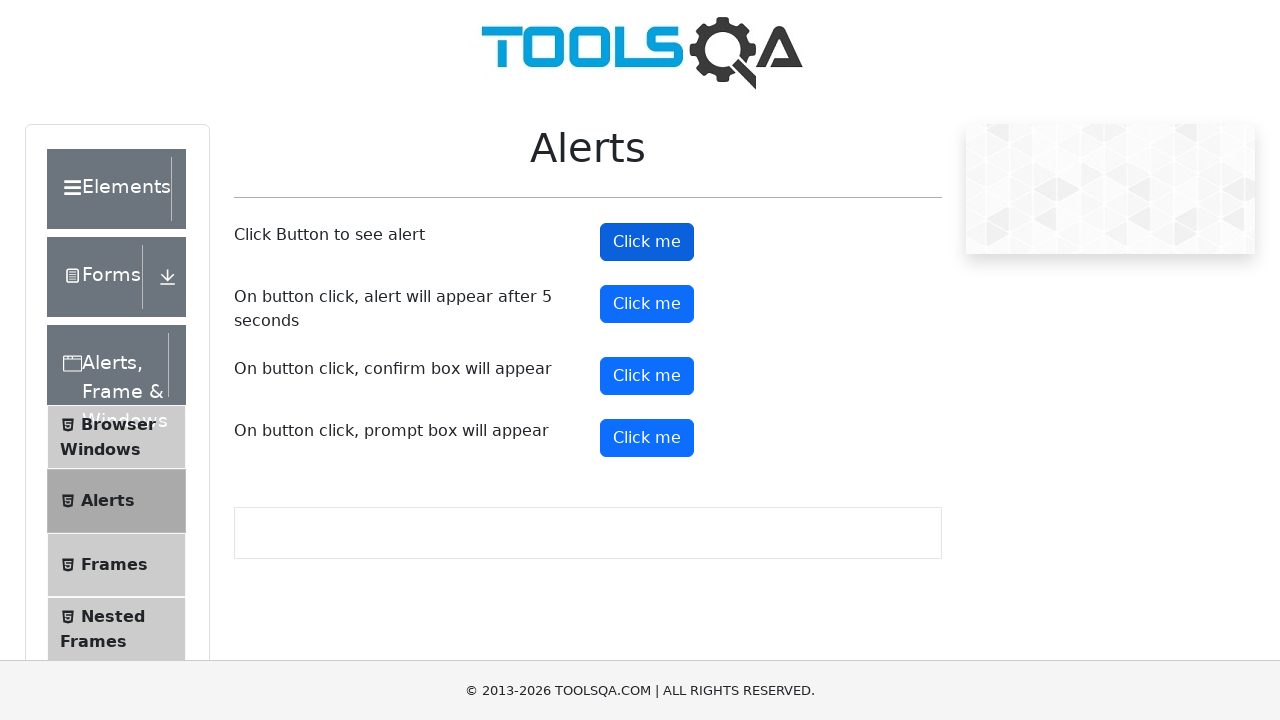

Waited 5.5 seconds for timer alert to appear and be accepted
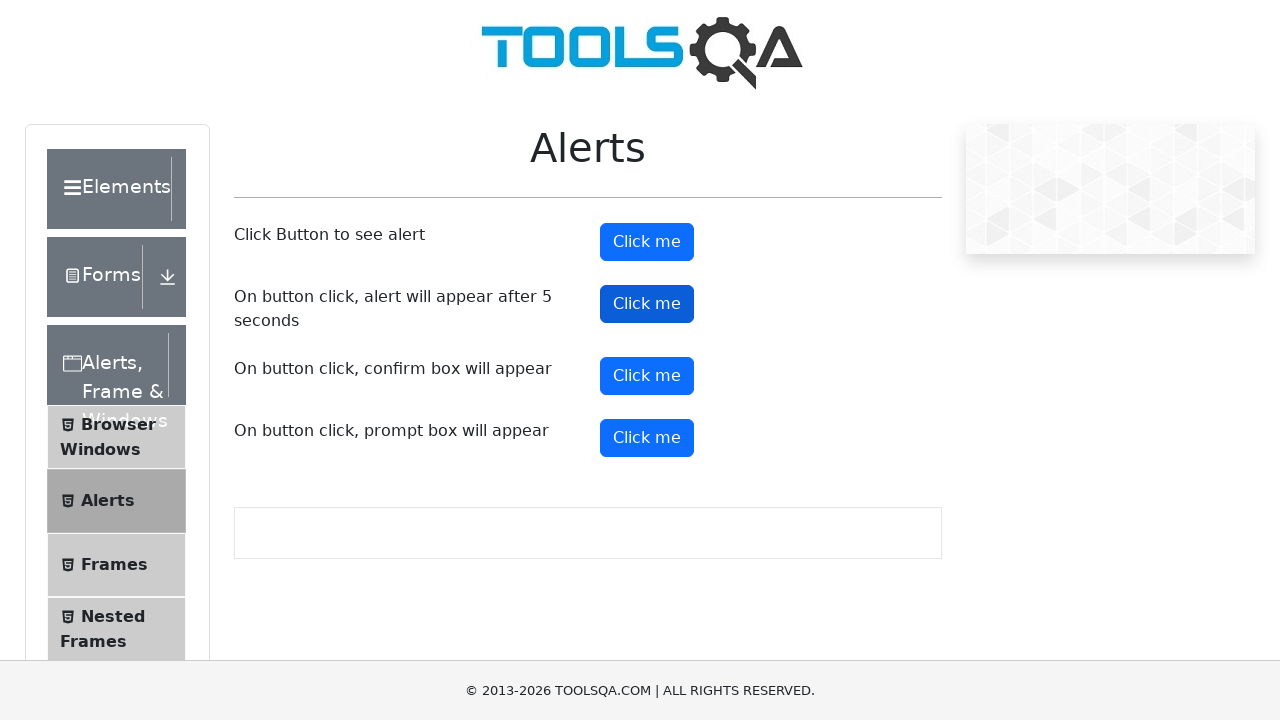

Clicked confirm button to trigger confirmation dialog at (647, 376) on #confirmButton
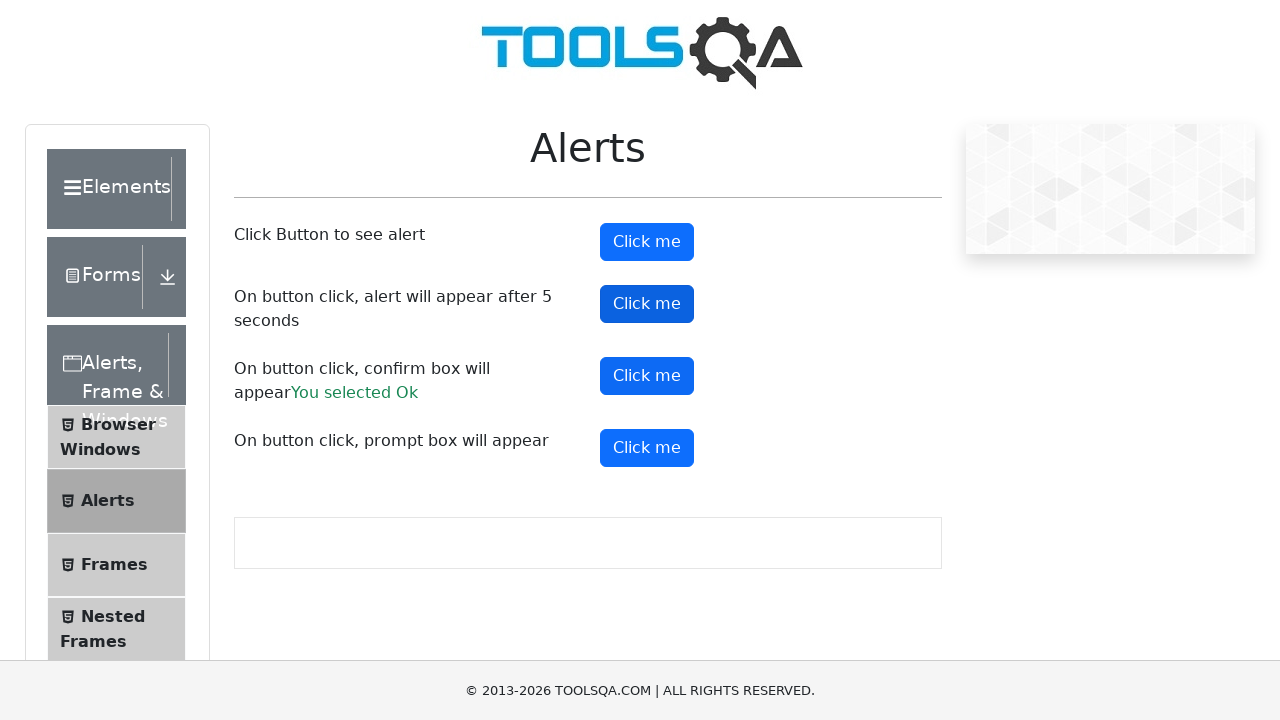

Set up dialog handler to dismiss the next alert
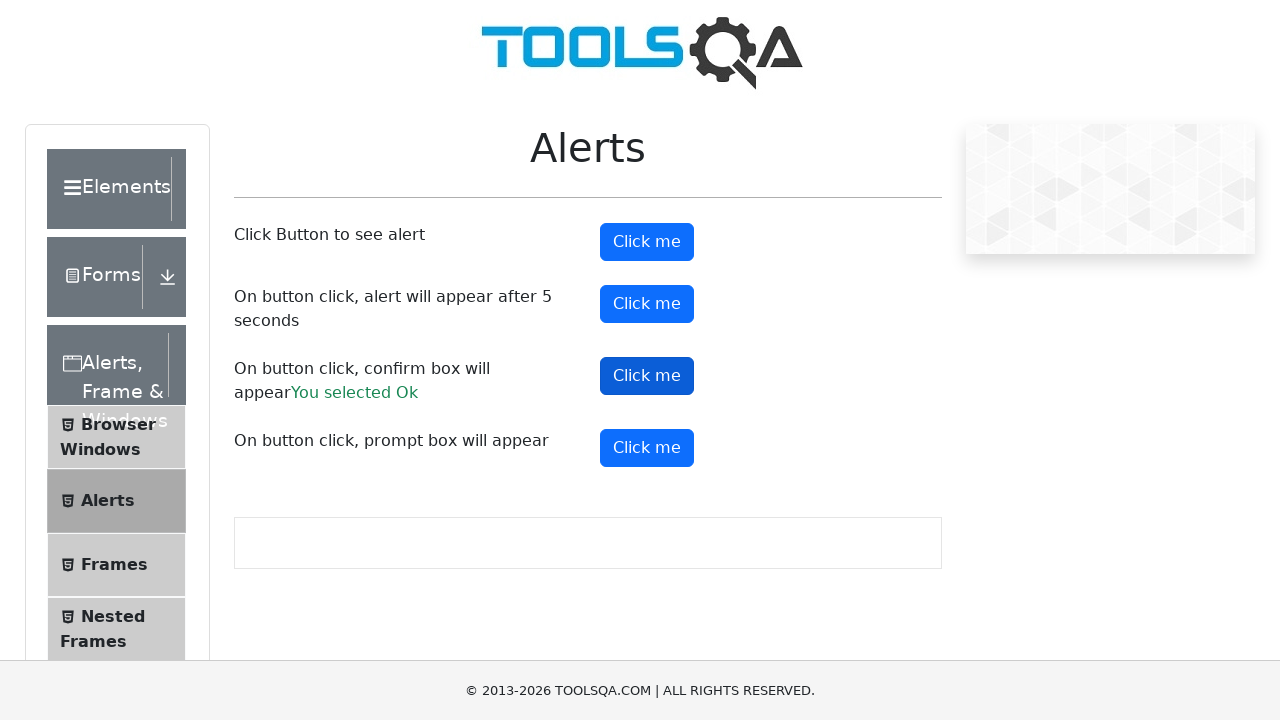

Clicked confirm button again and dismissed the confirmation dialog at (647, 376) on #confirmButton
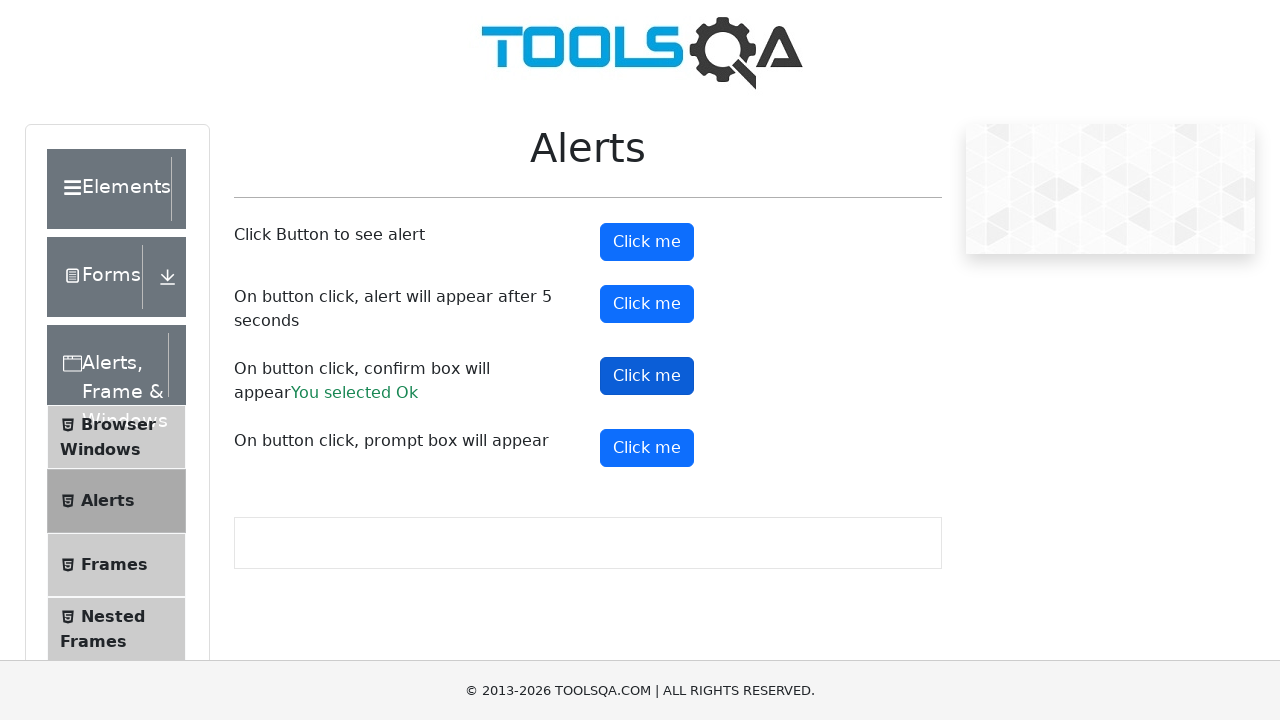

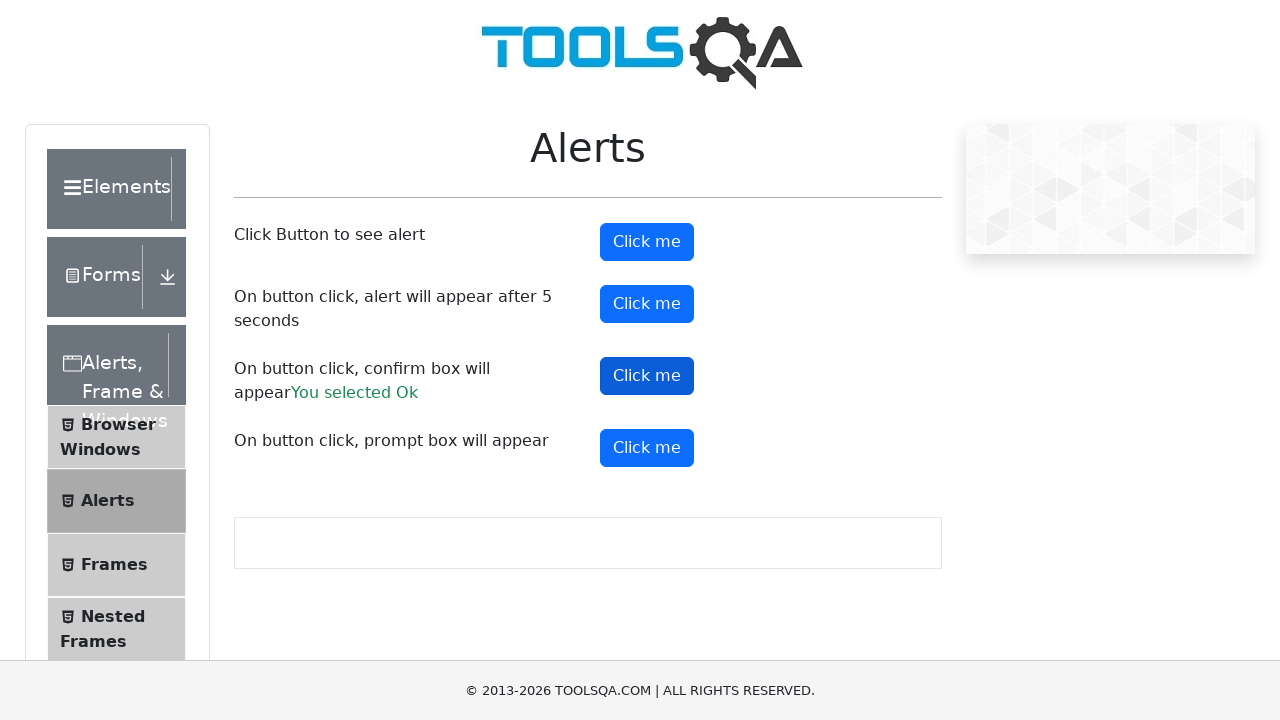